Navigates to an automation practice page, scrolls to a web table section, and verifies the table with product data is visible and contains rows.

Starting URL: https://www.rahulshettyacademy.com/AutomationPractice/

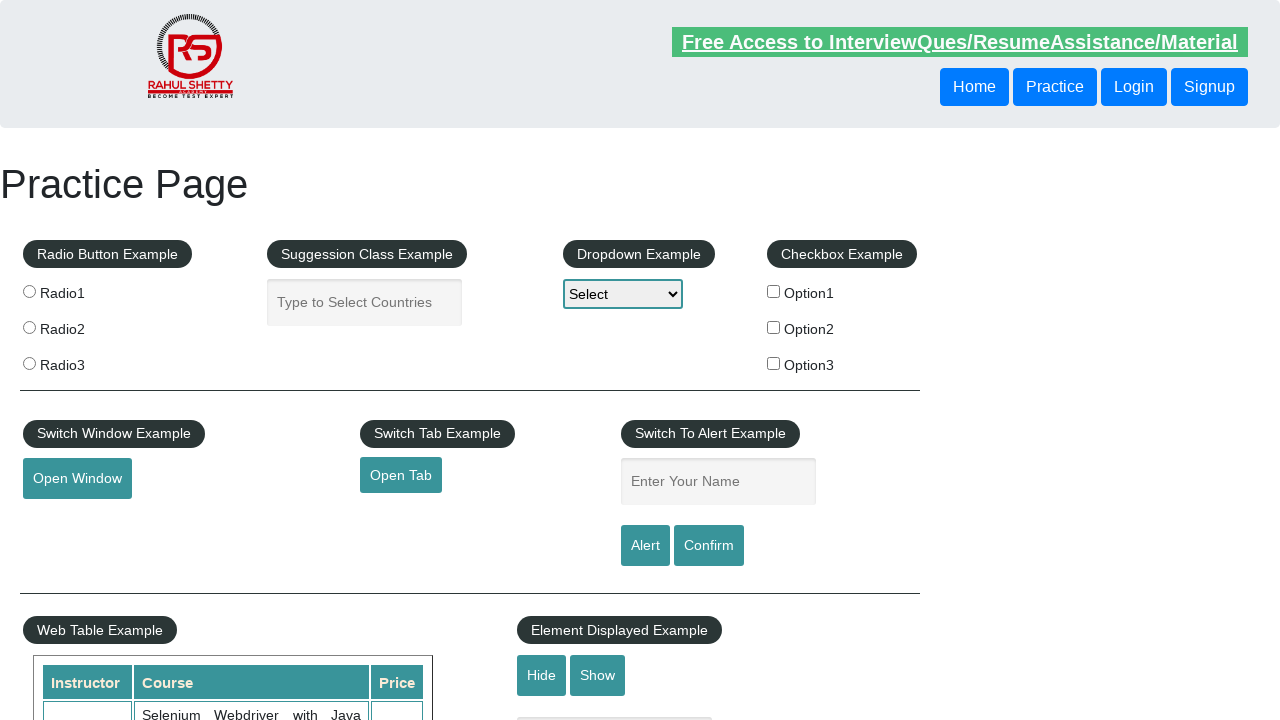

Navigated to automation practice page
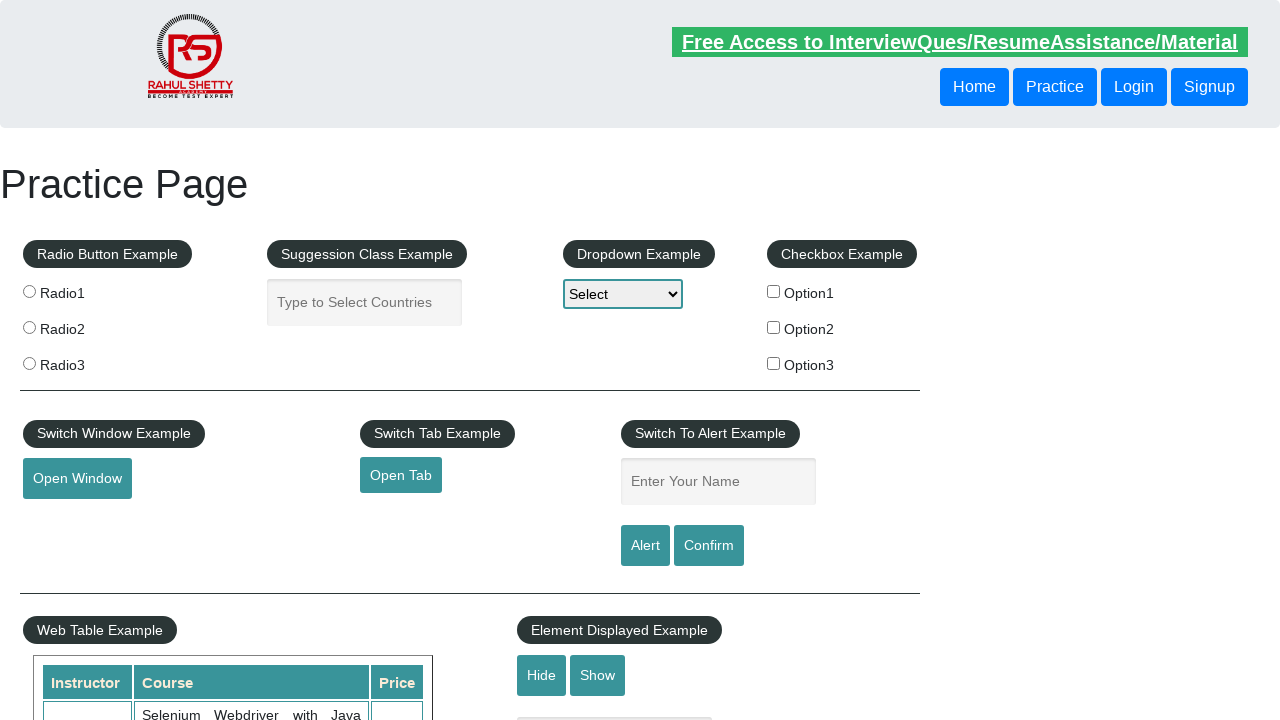

Located Web Table Example header
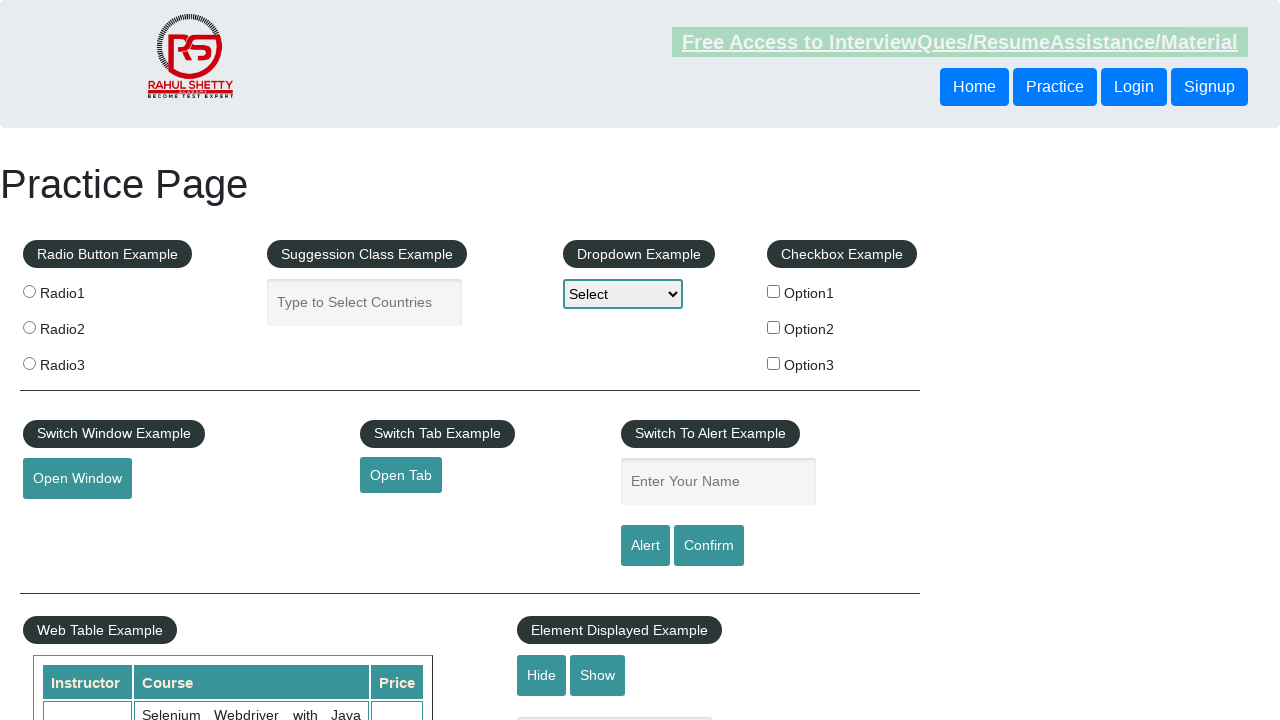

Scrolled to Web Table Example section
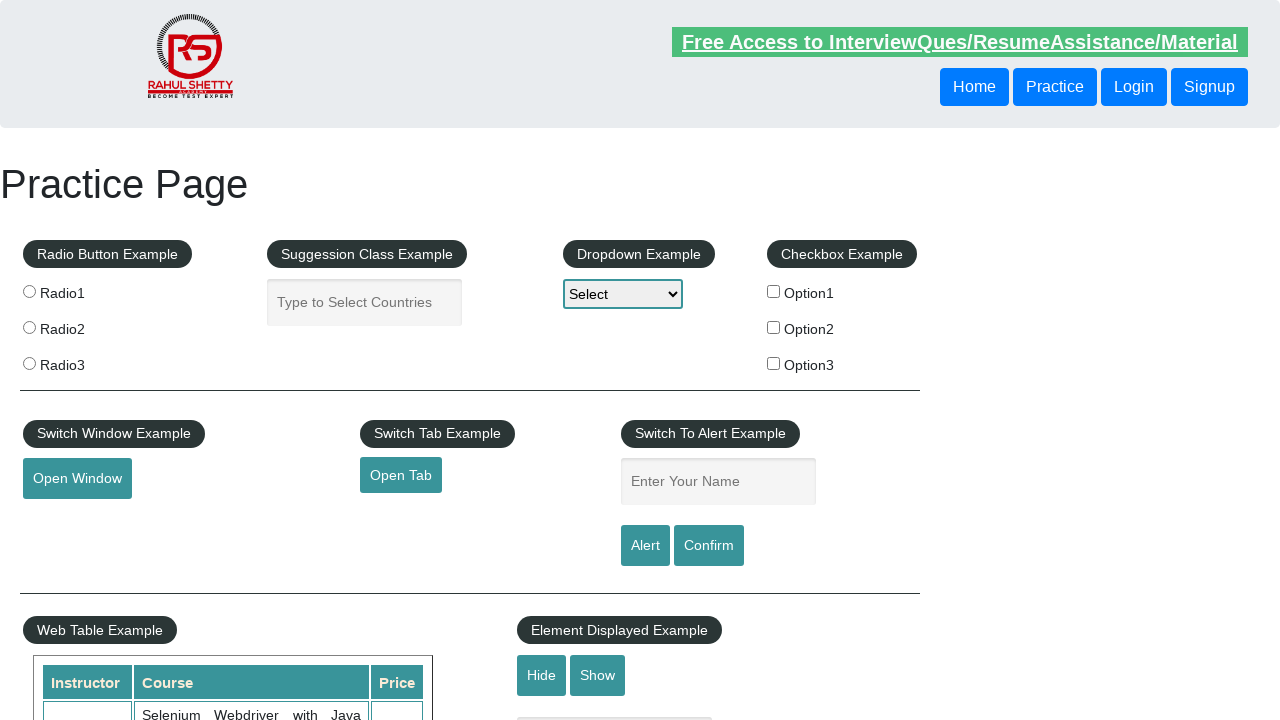

Located product table element
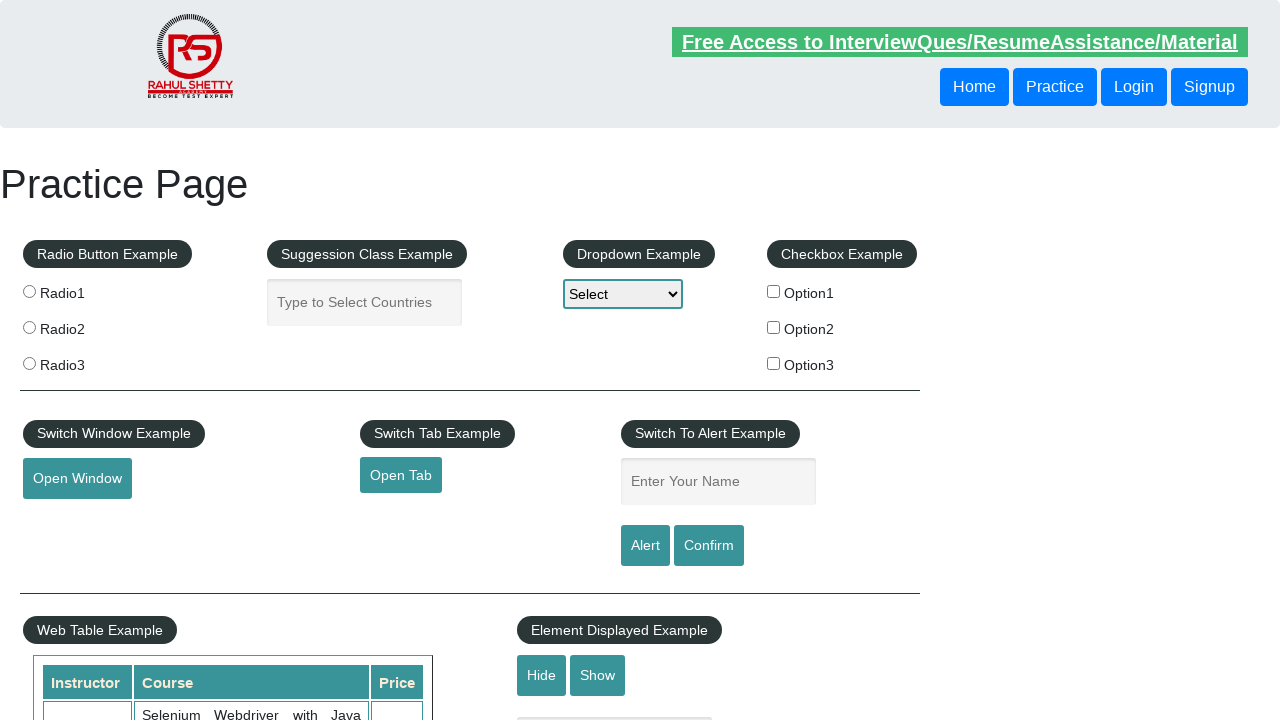

Product table is now visible
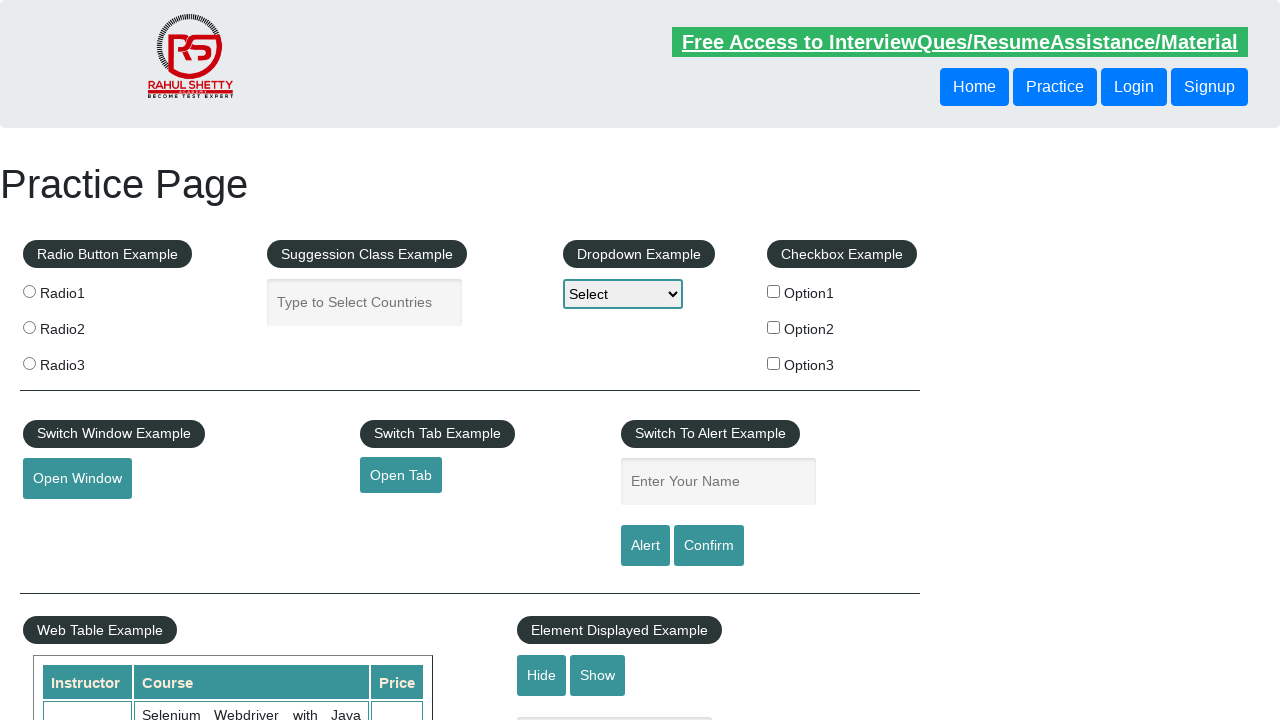

Located table rows
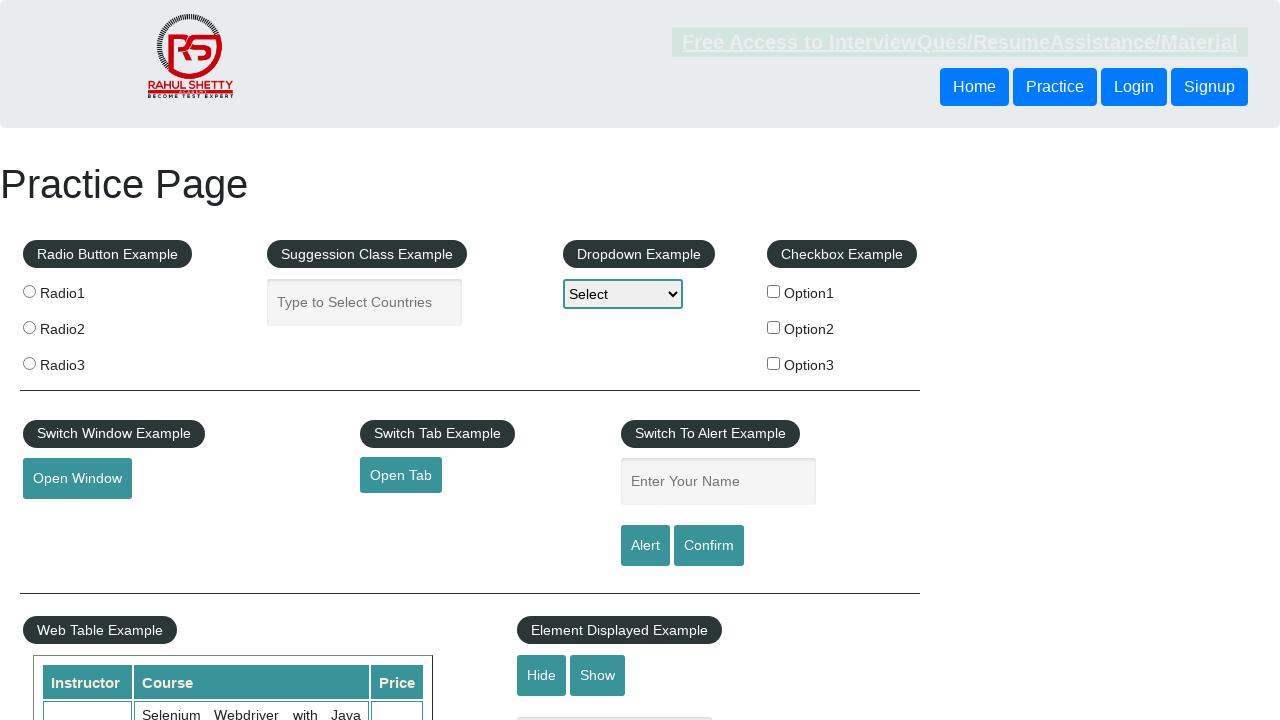

First row is visible, confirming table contains data
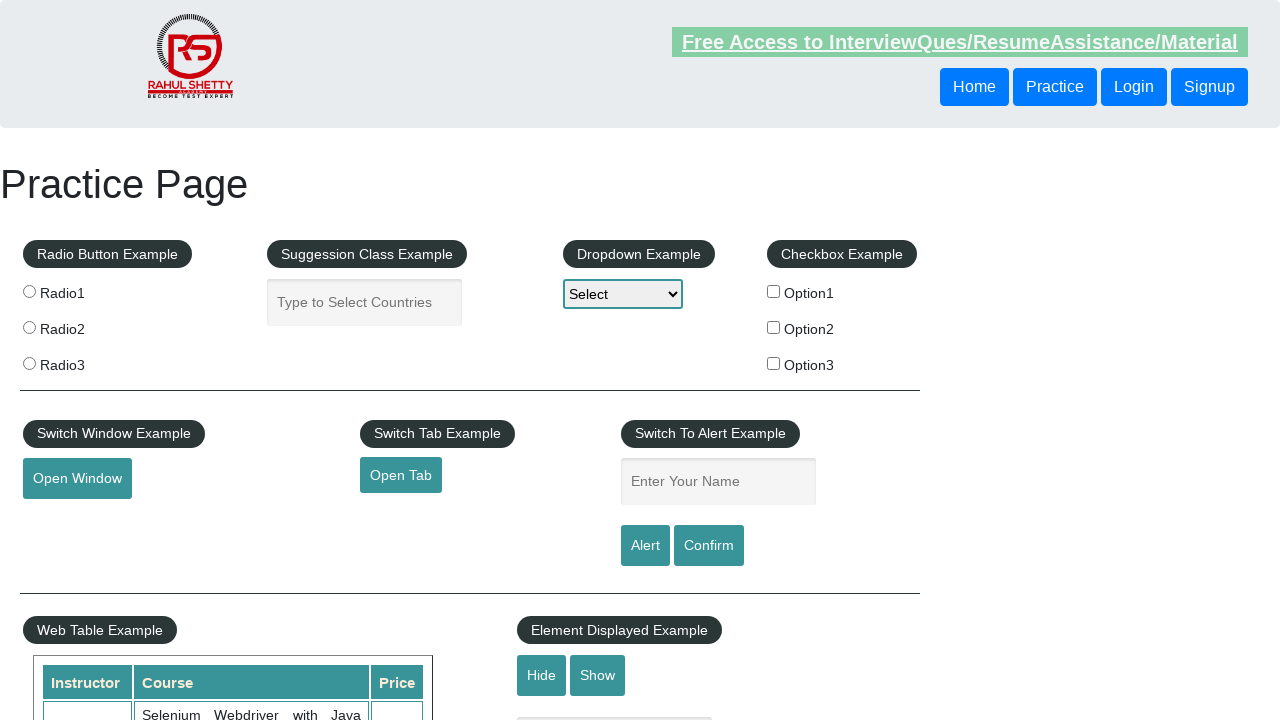

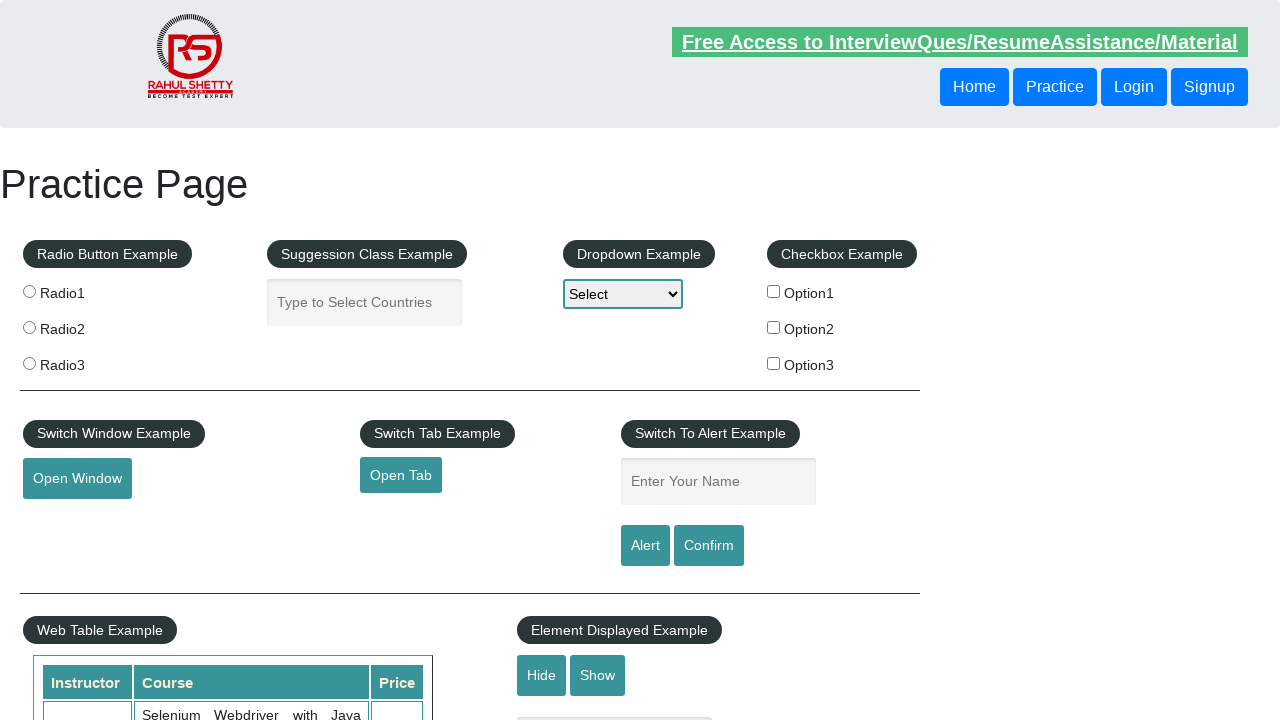